Tests radio button functionality by clicking and verifying different radio buttons in sport and color groups

Starting URL: https://practice.cydeo.com/radio_buttons

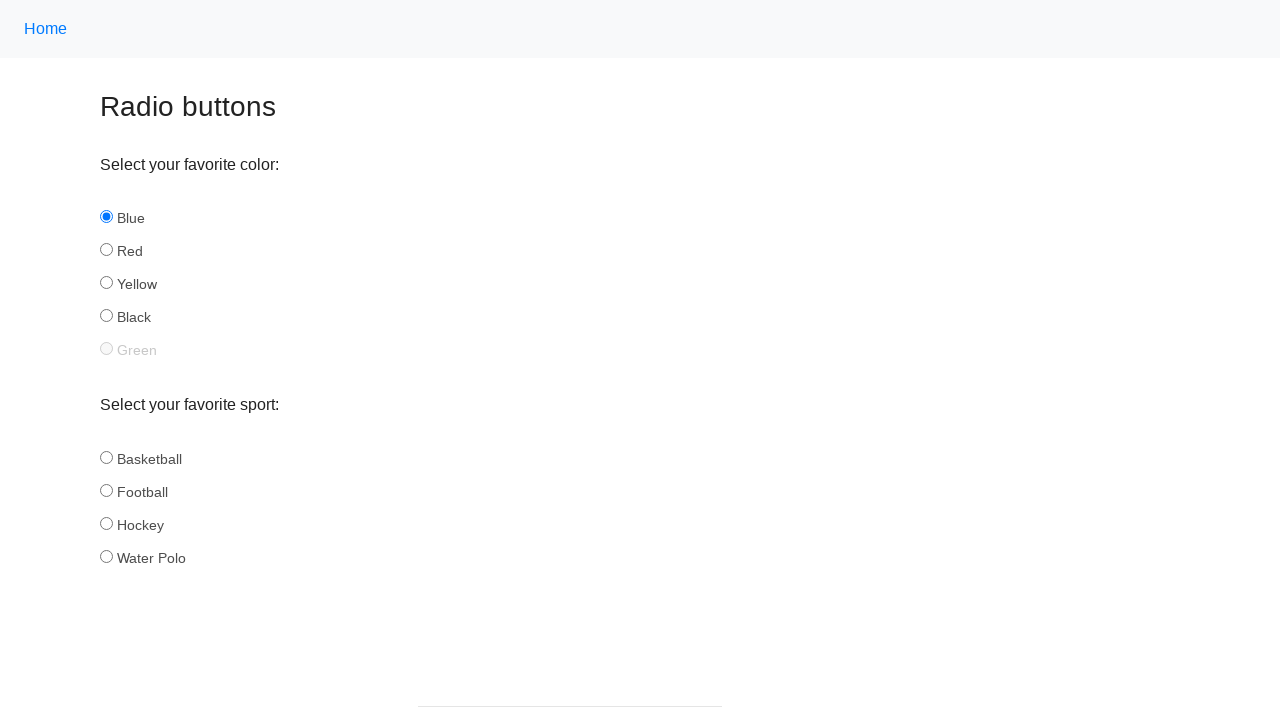

Clicked hockey radio button in sport group at (106, 523) on input[name='sport'][id='hockey']
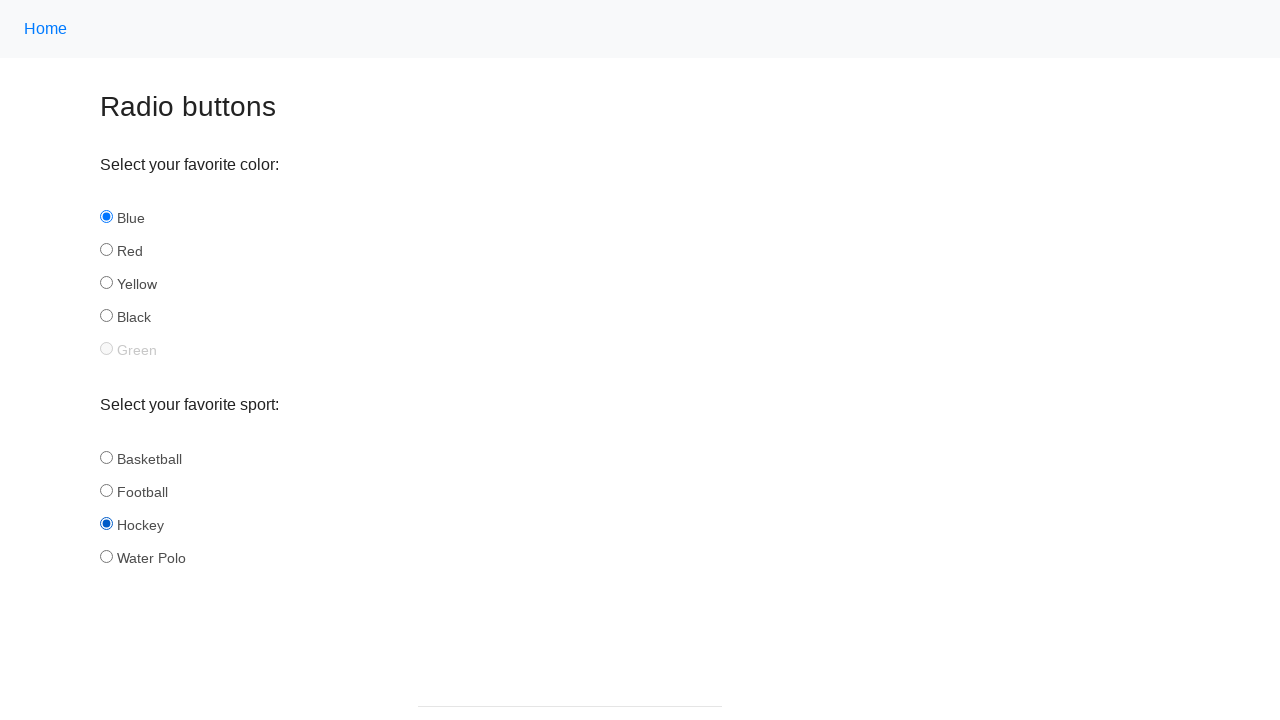

Verified hockey radio button is selected
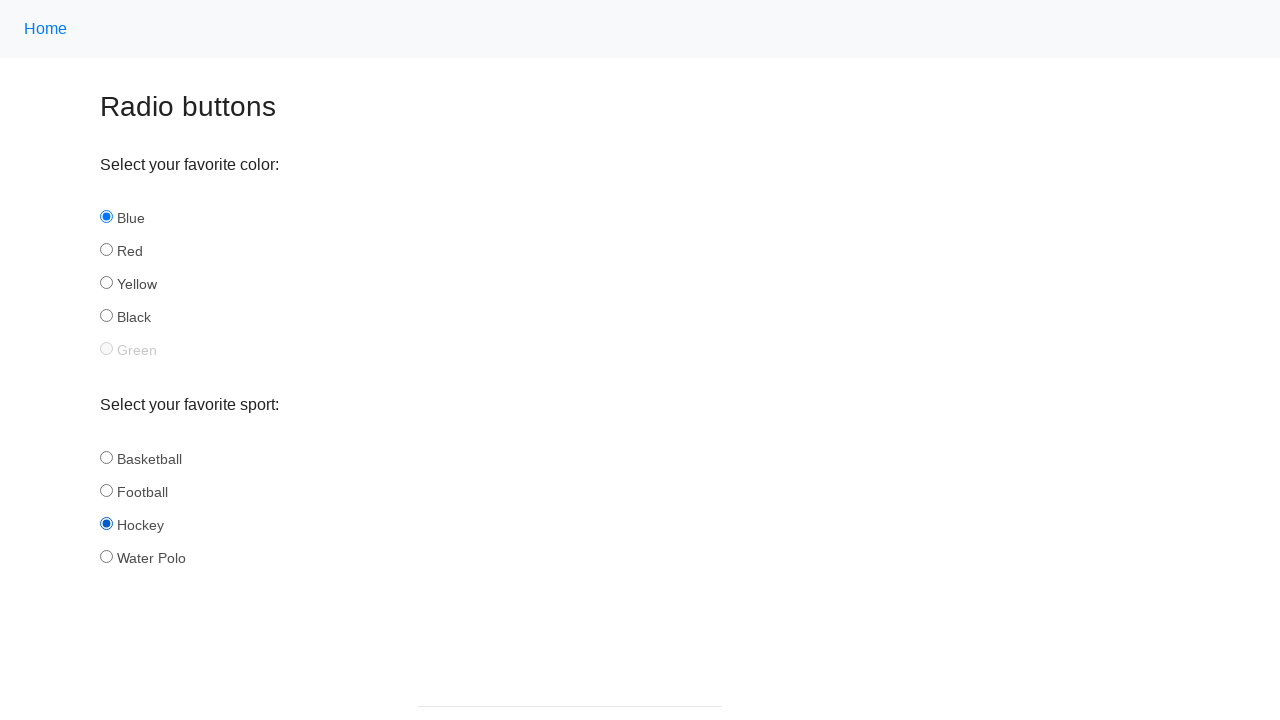

Clicked football radio button in sport group at (106, 490) on input[name='sport'][id='football']
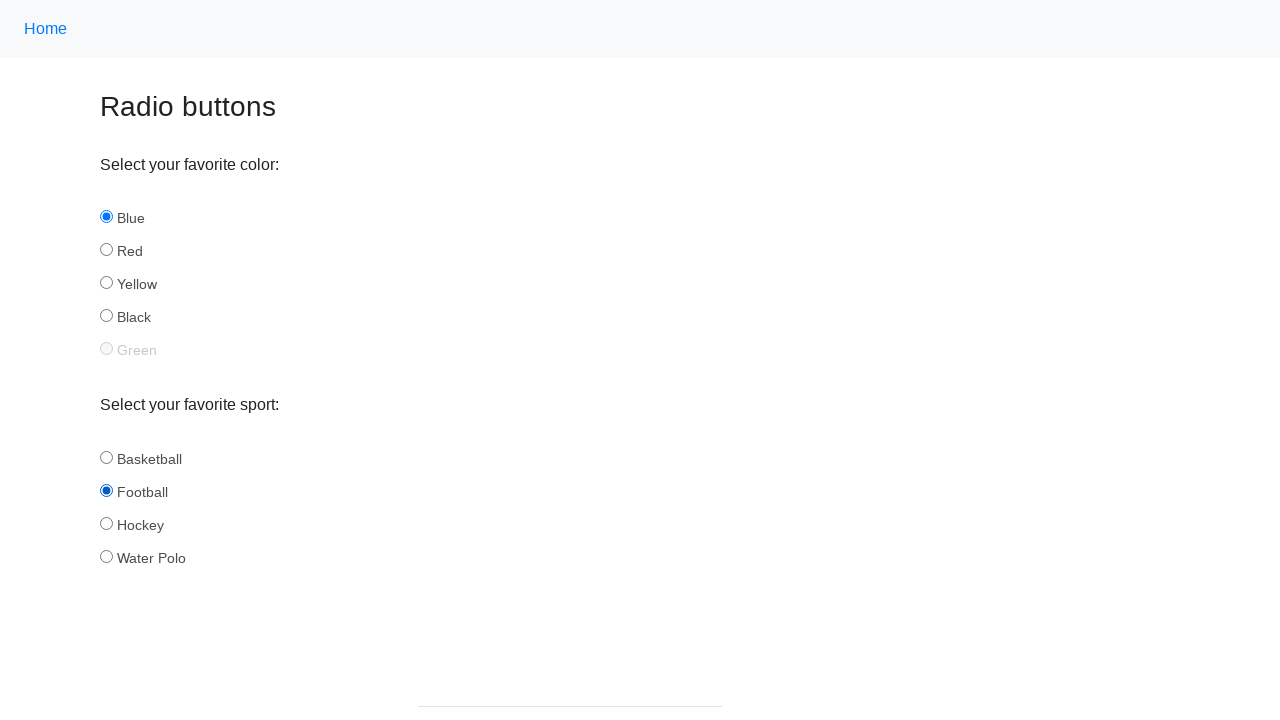

Verified football radio button is selected
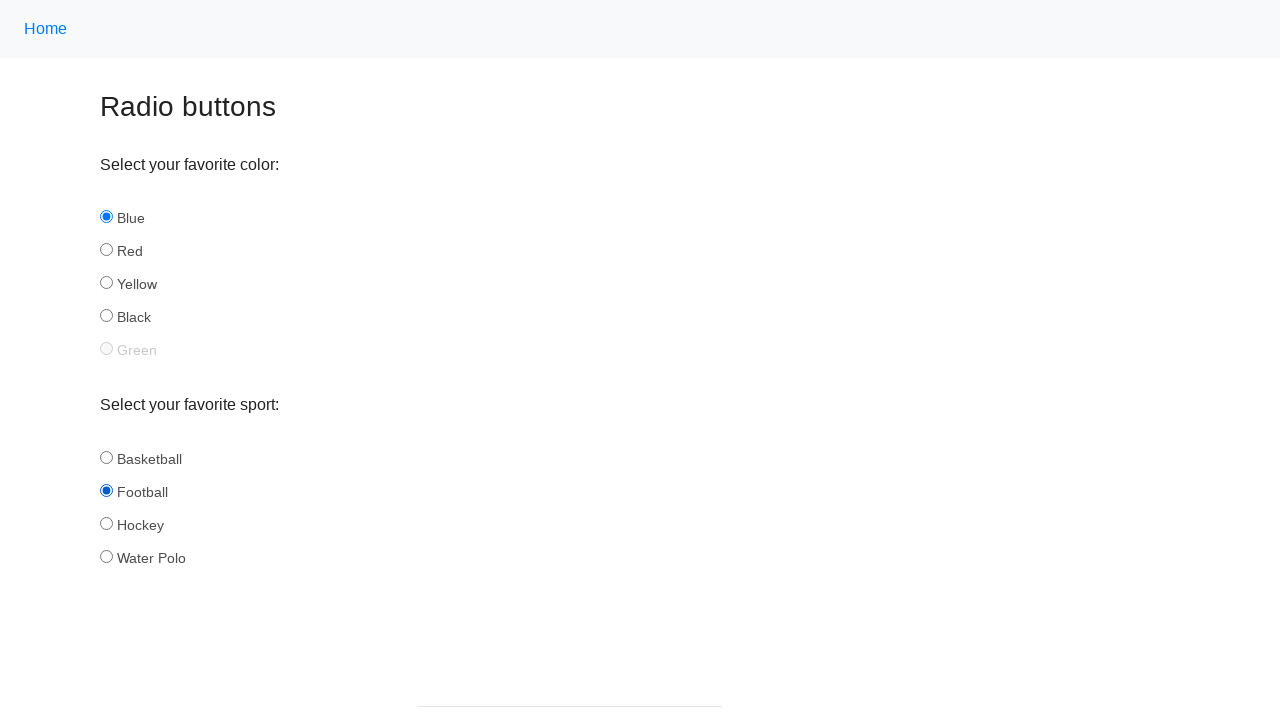

Clicked red radio button in color group at (106, 250) on input[name='color'][id='red']
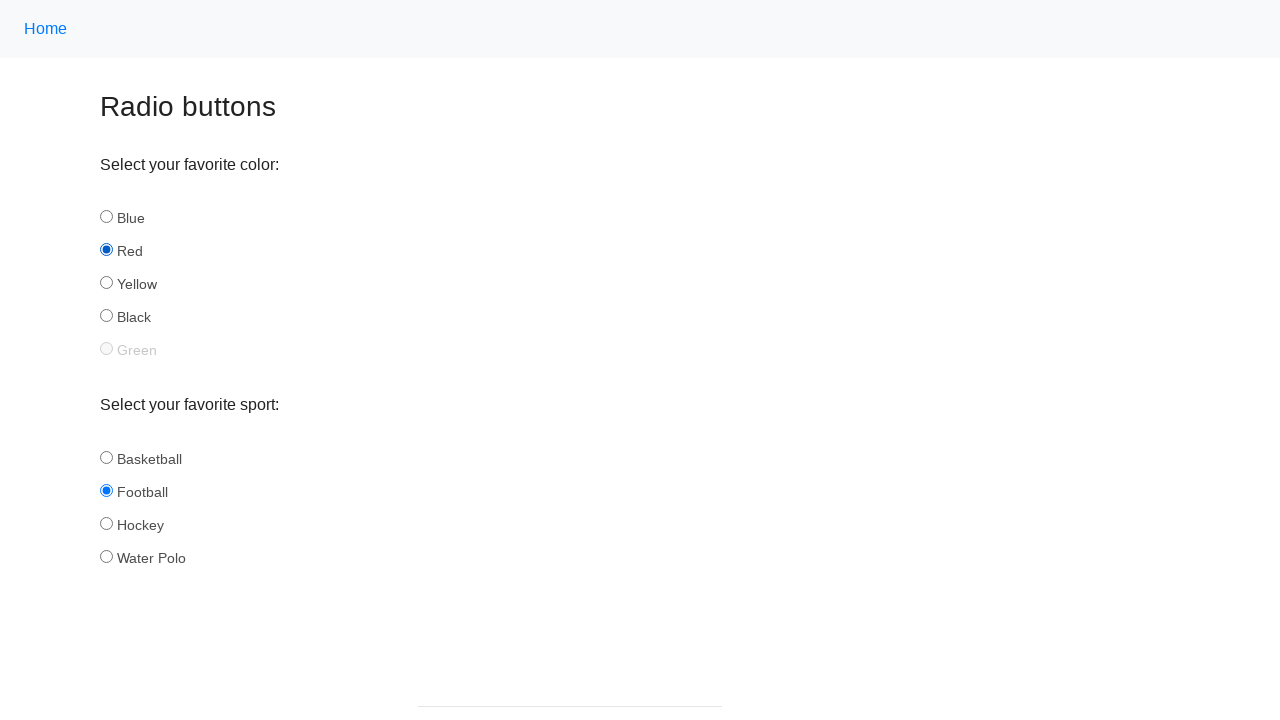

Verified red radio button is selected
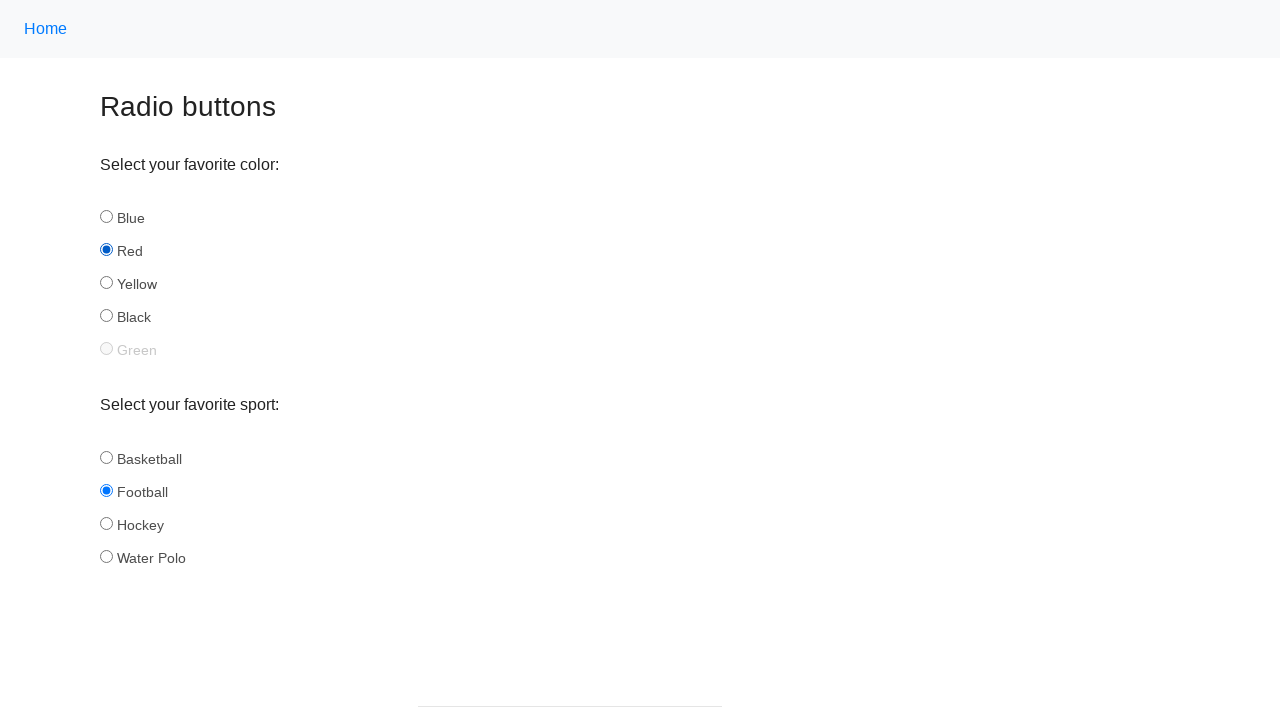

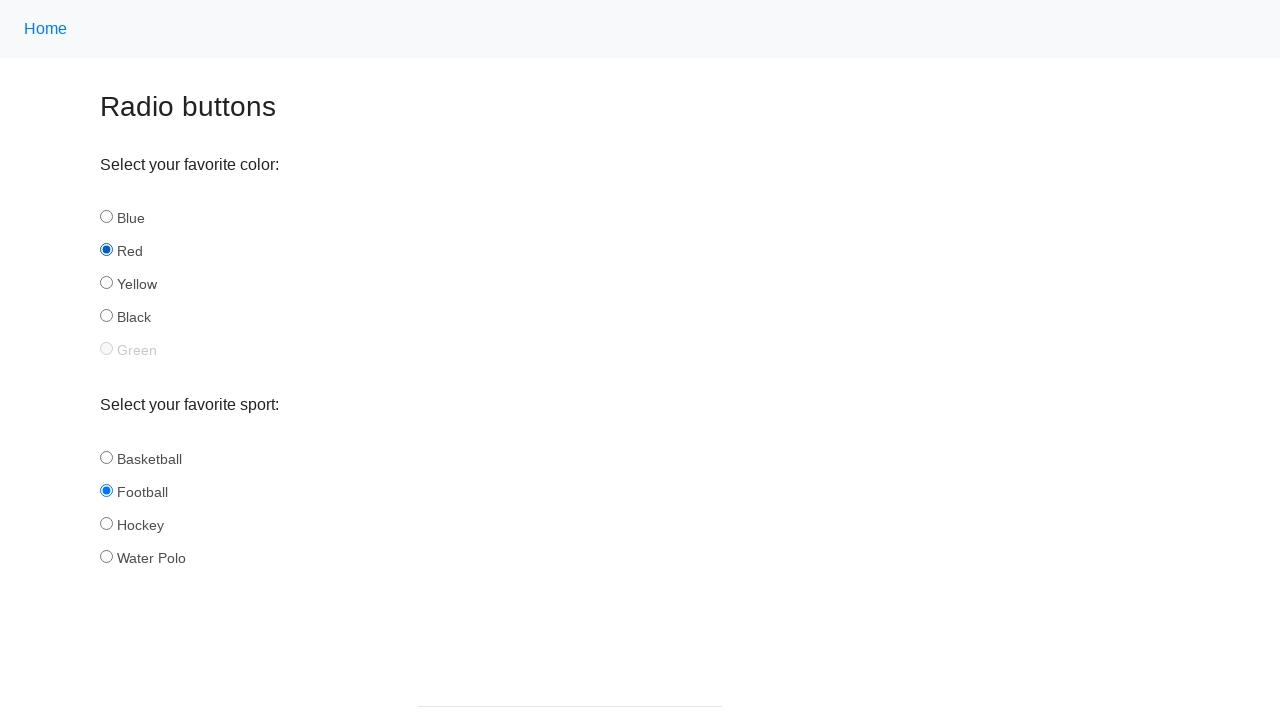